Tests successful deposit functionality by logging in as a demo customer and depositing a positive amount

Starting URL: https://www.globalsqa.com/angularJs-protractor/BankingProject/#/login

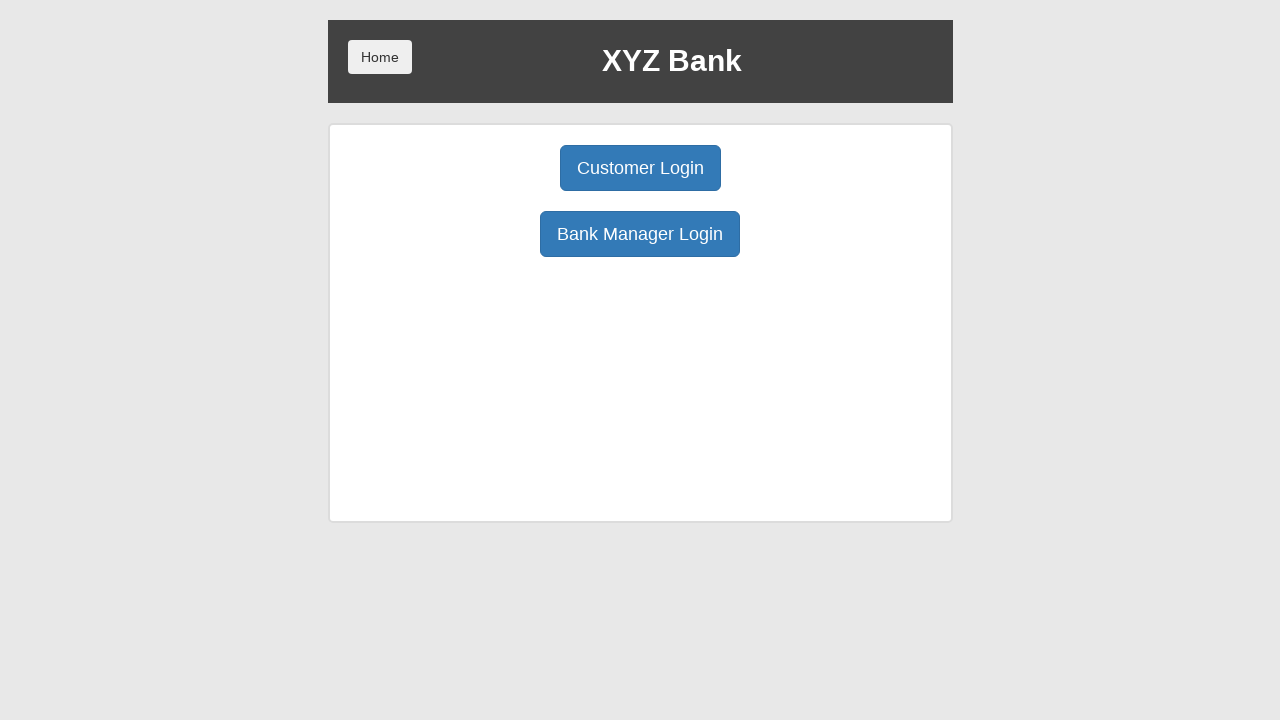

Clicked Customer Login button at (640, 168) on button:has-text('Customer Login')
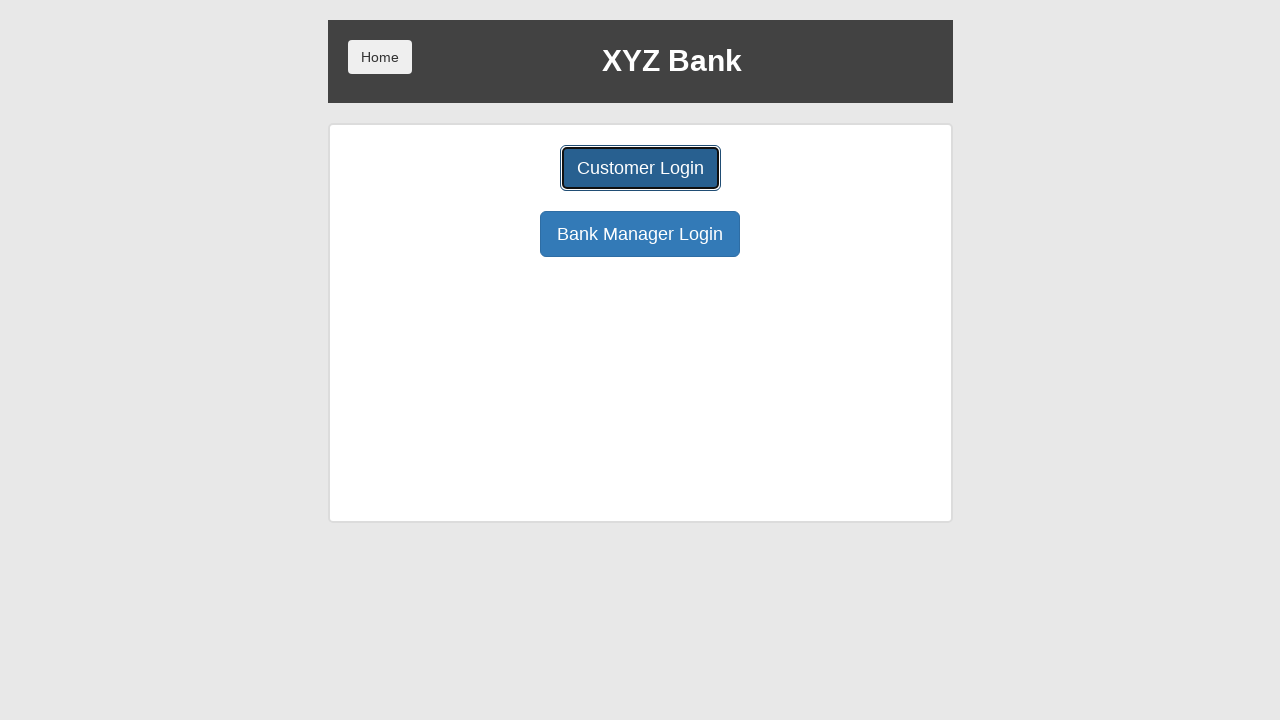

User dropdown loaded
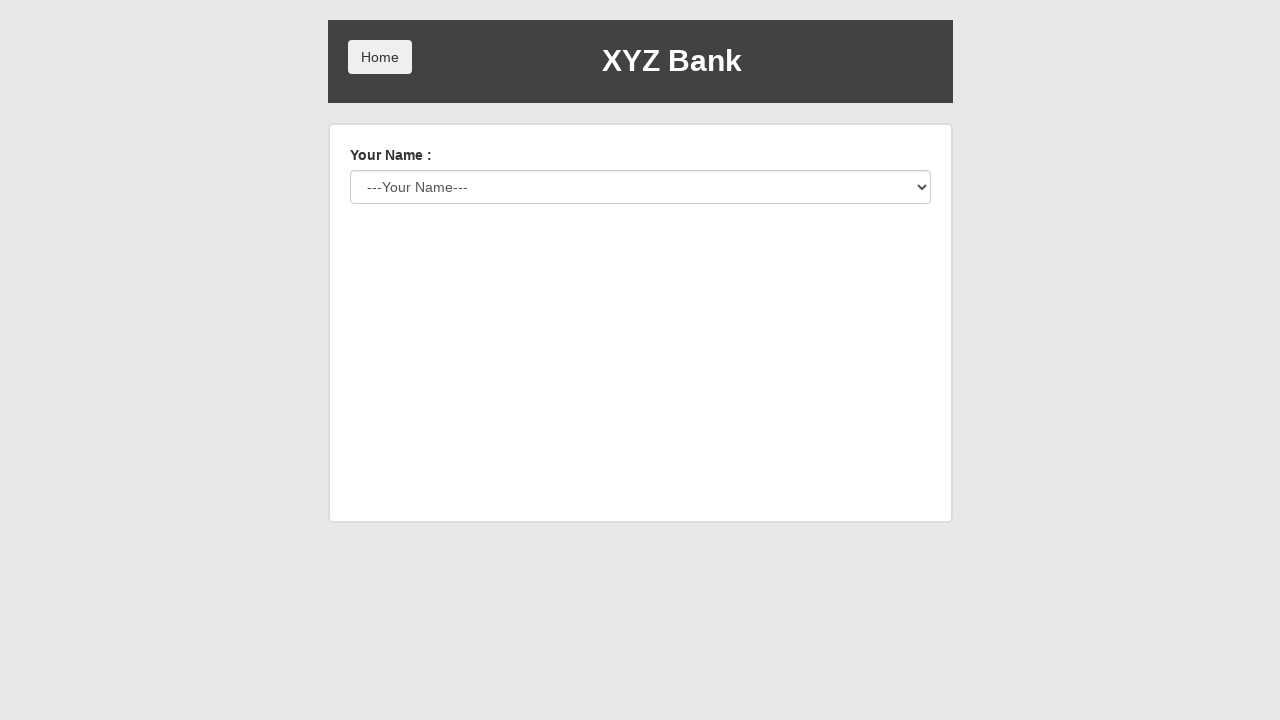

Selected Harry Potter from user dropdown on #userSelect
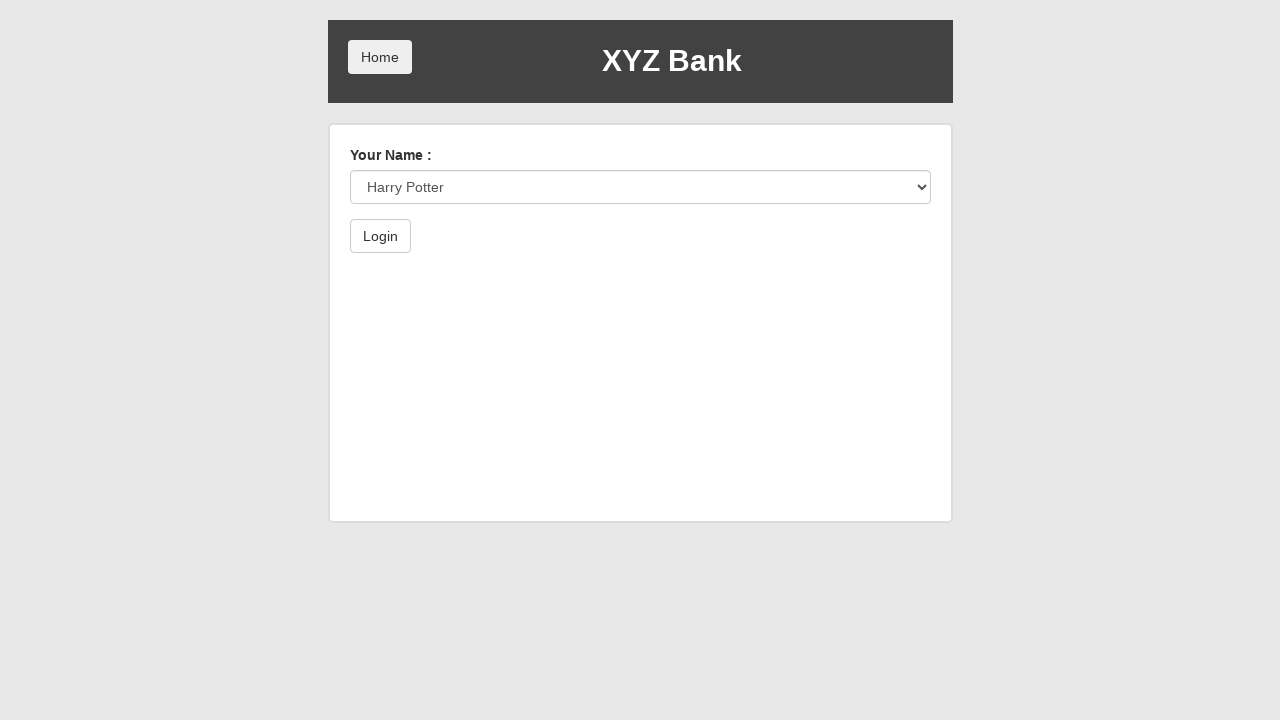

Clicked Login button to authenticate as Harry Potter at (380, 236) on button:has-text('Login')
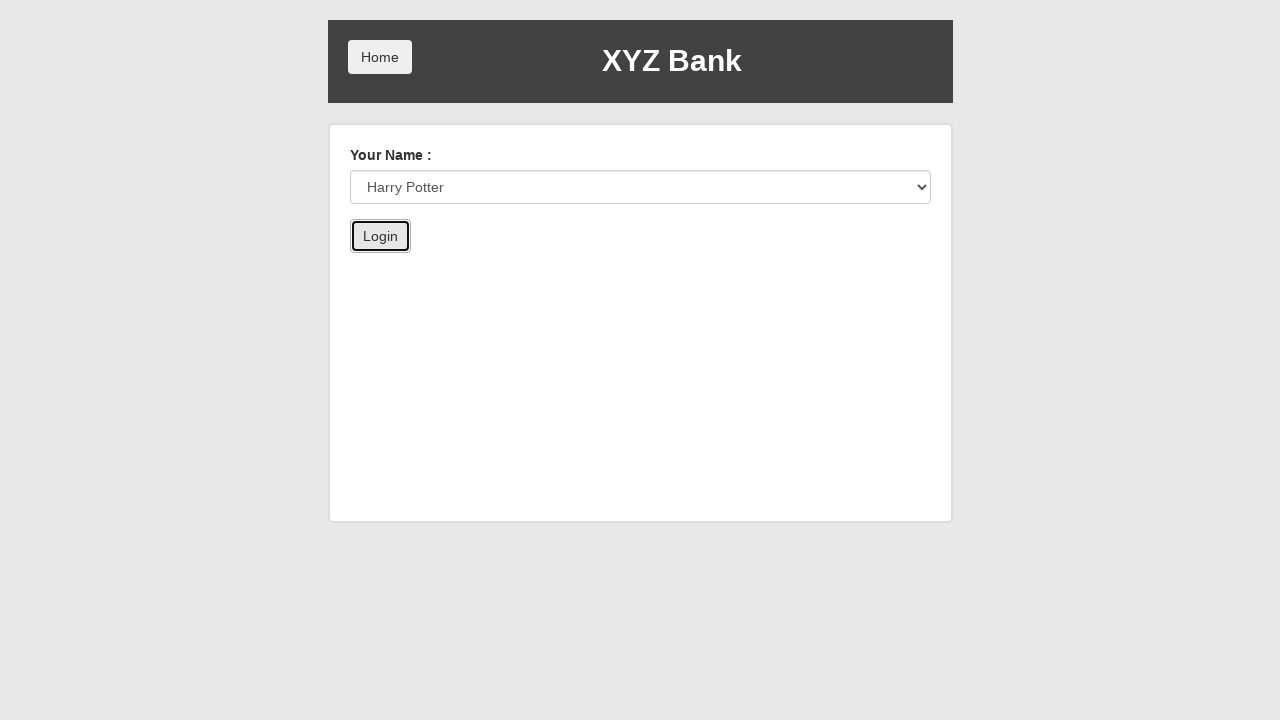

Deposit button appeared after successful login
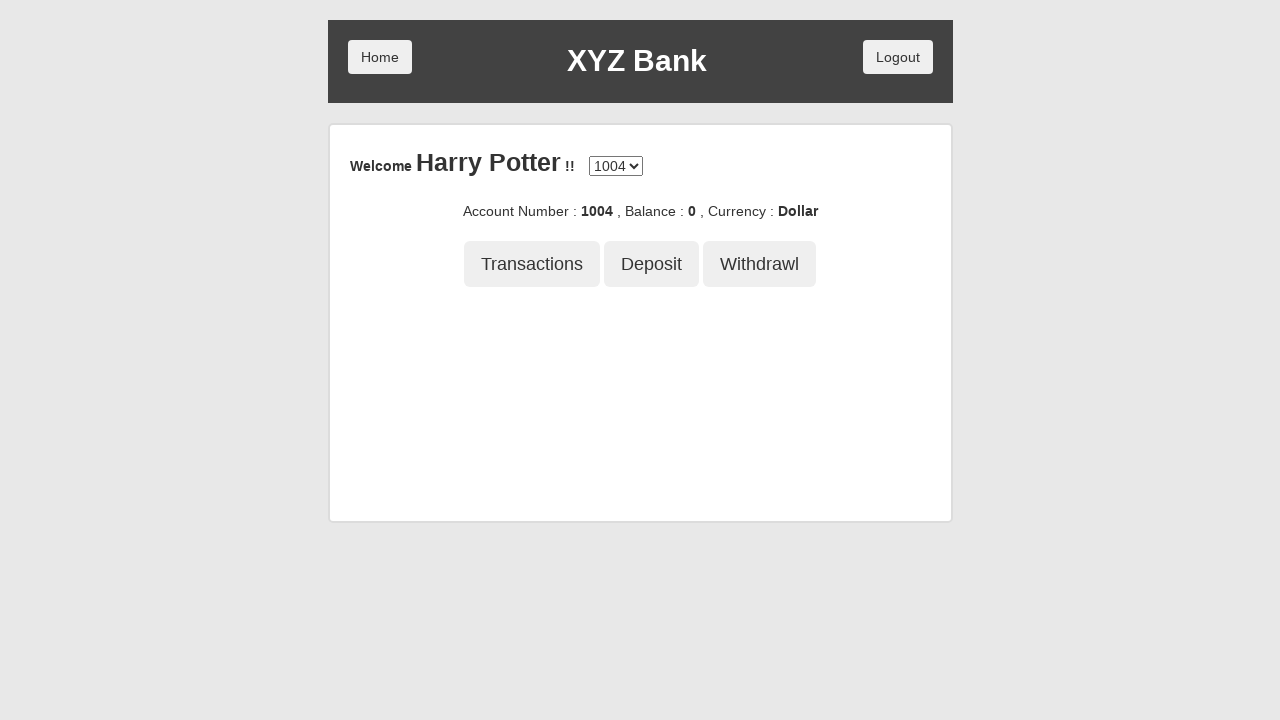

Clicked Deposit button at (652, 264) on button:has-text('Deposit')
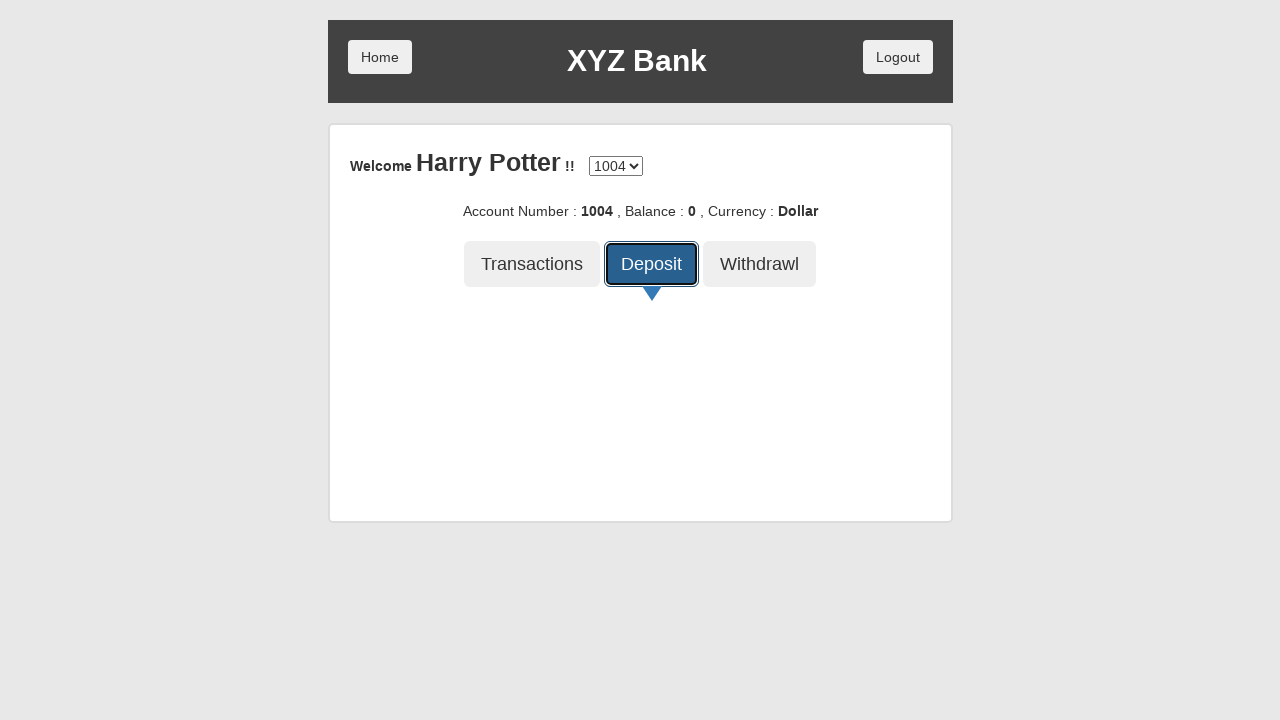

Entered deposit amount of 1.00 on input[placeholder='amount']
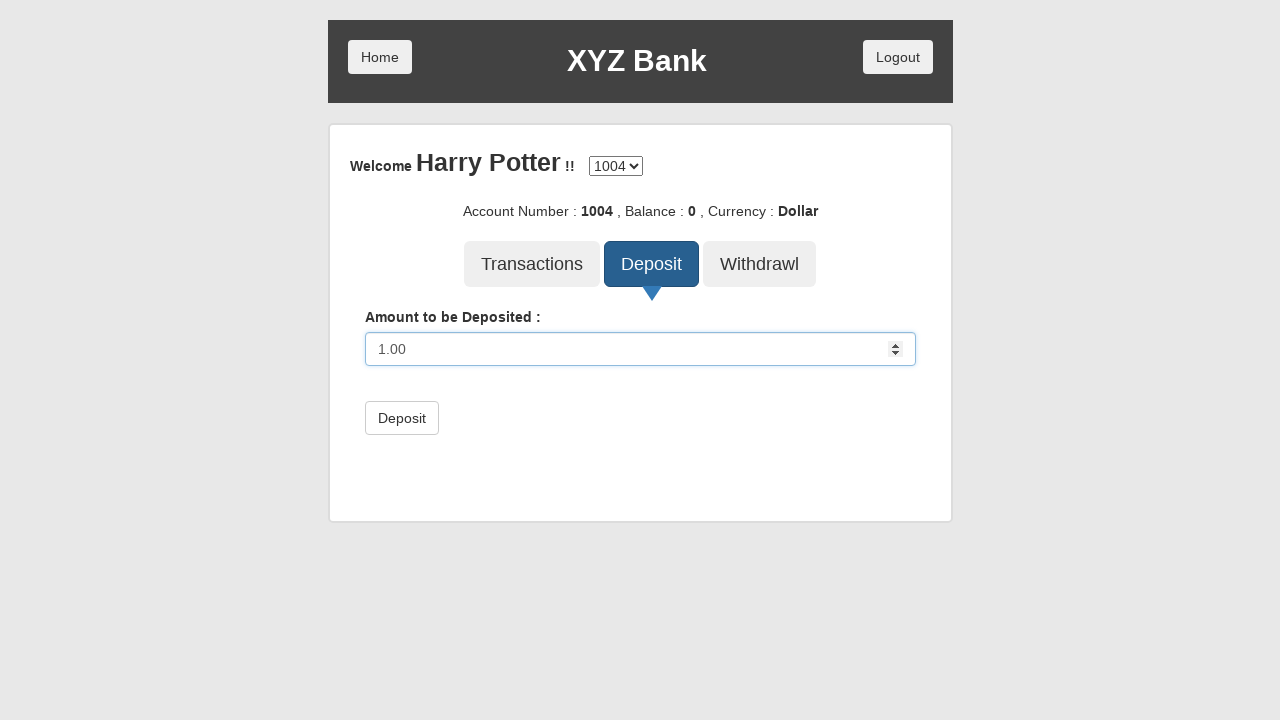

Submitted deposit form at (402, 418) on form button:has-text('Deposit')
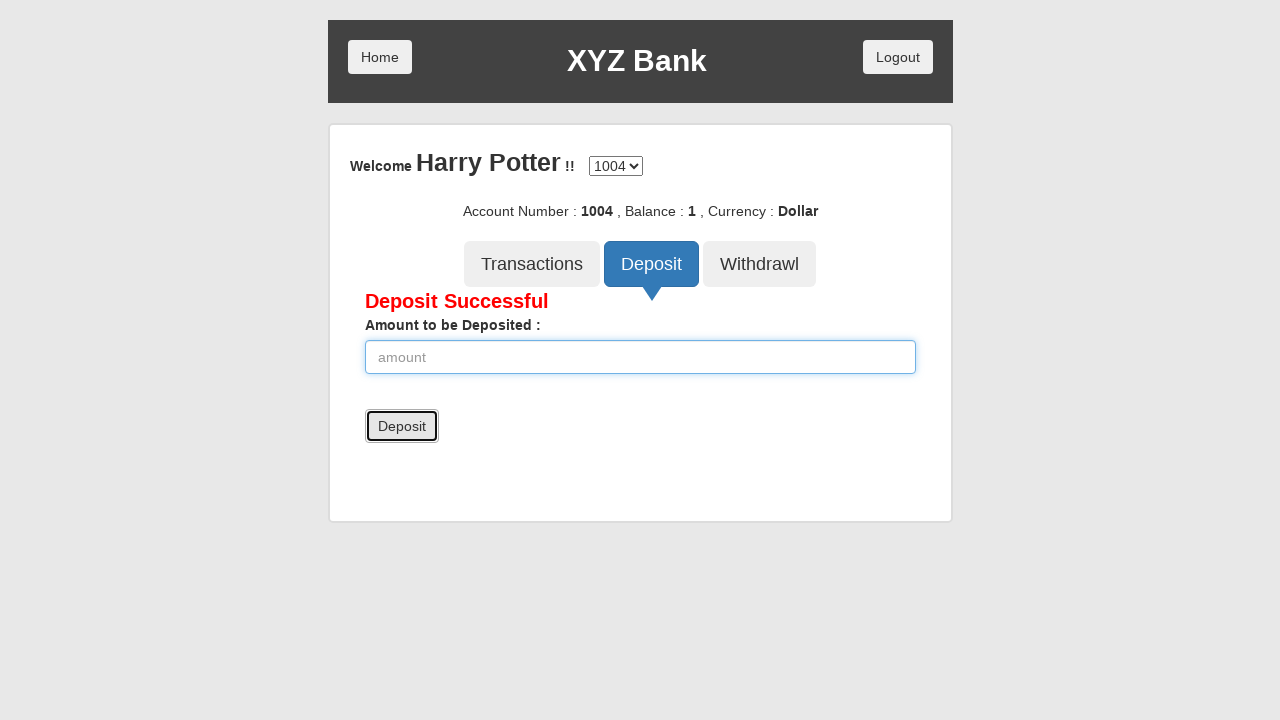

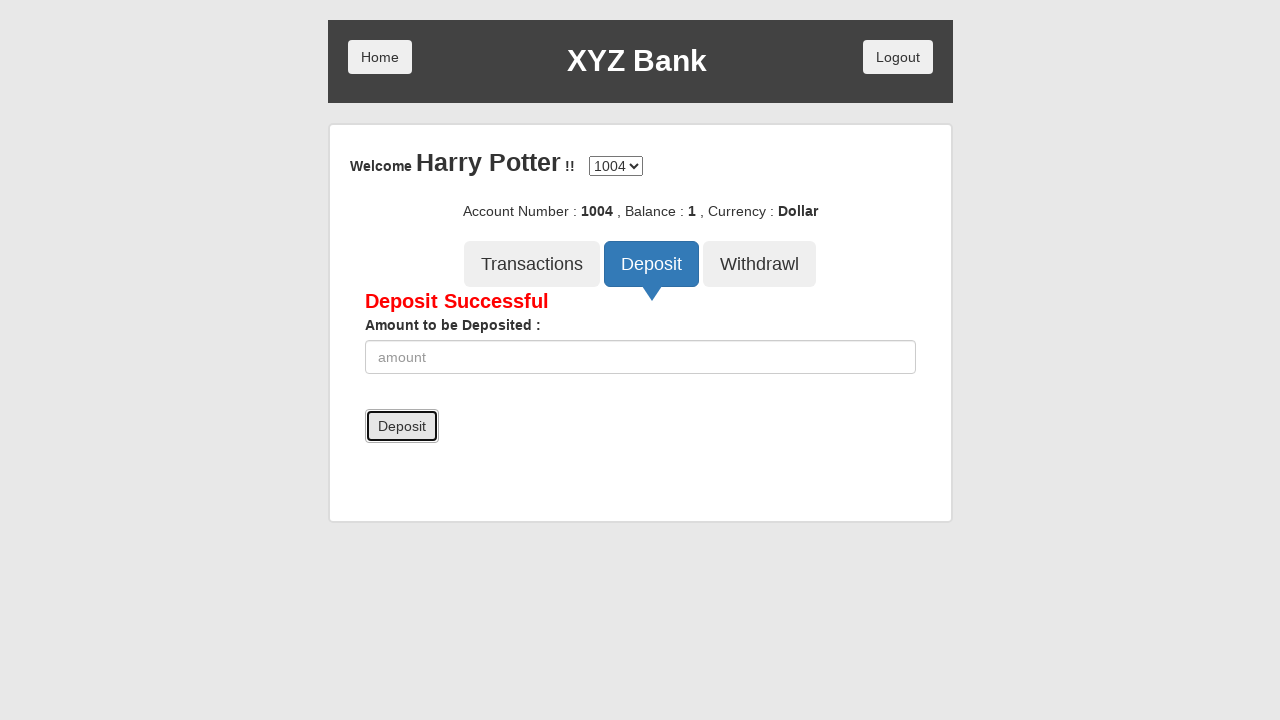